Tests JavaScript prompt dialog by clicking the third button, entering a name in the prompt, accepting it, and verifying the name appears in the result message

Starting URL: https://the-internet.herokuapp.com/javascript_alerts

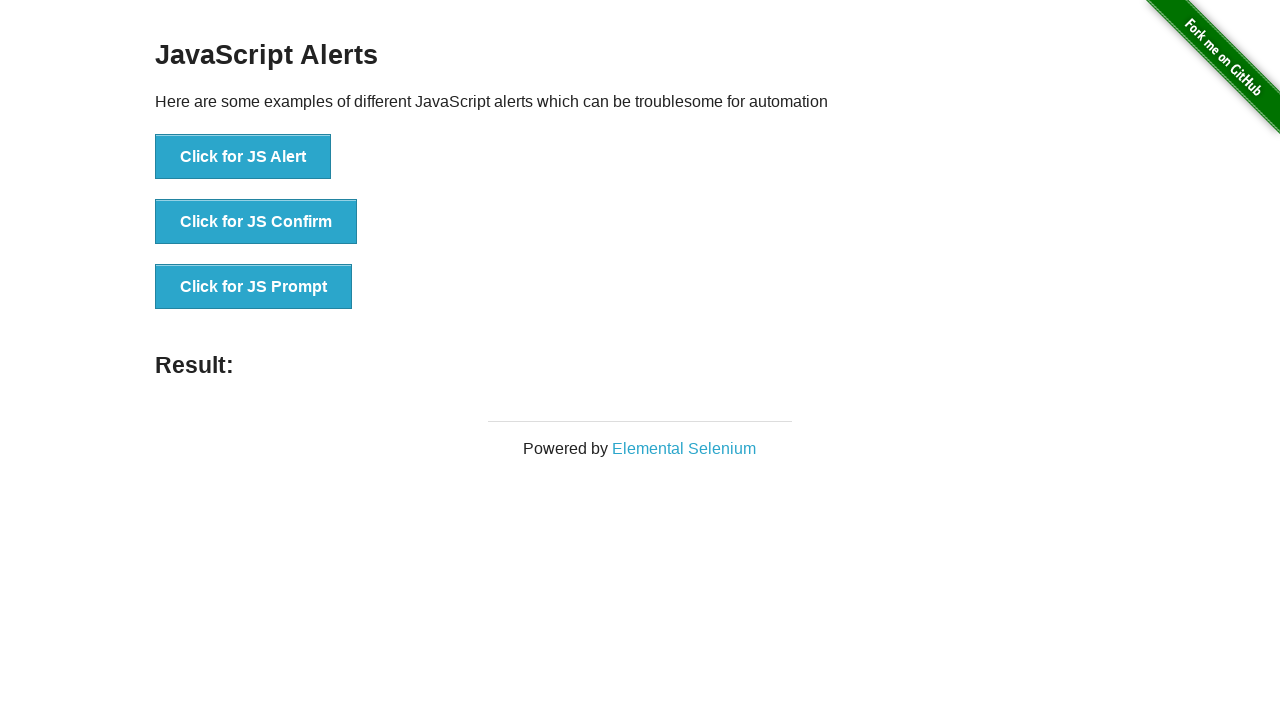

Set up dialog handler to accept prompt with name 'Marcus Thompson'
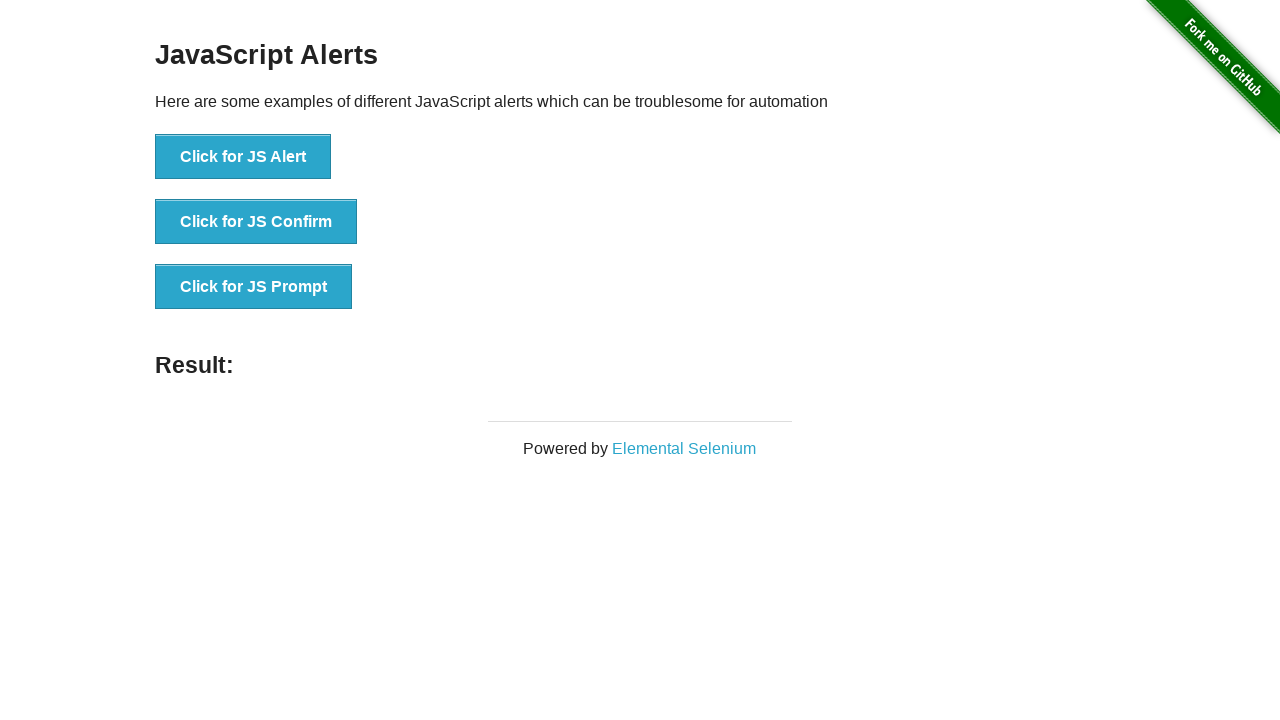

Clicked the button to trigger JavaScript prompt dialog at (254, 287) on xpath=//*[text()='Click for JS Prompt']
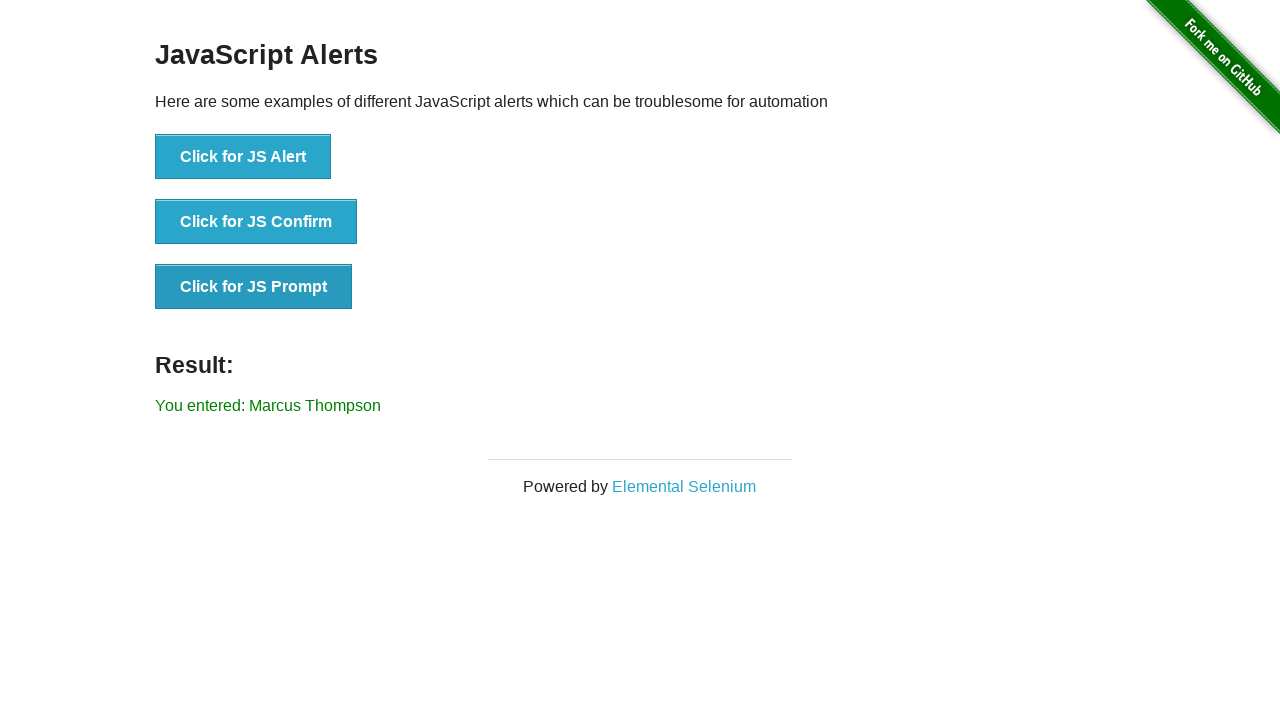

Result element appeared after prompt was accepted
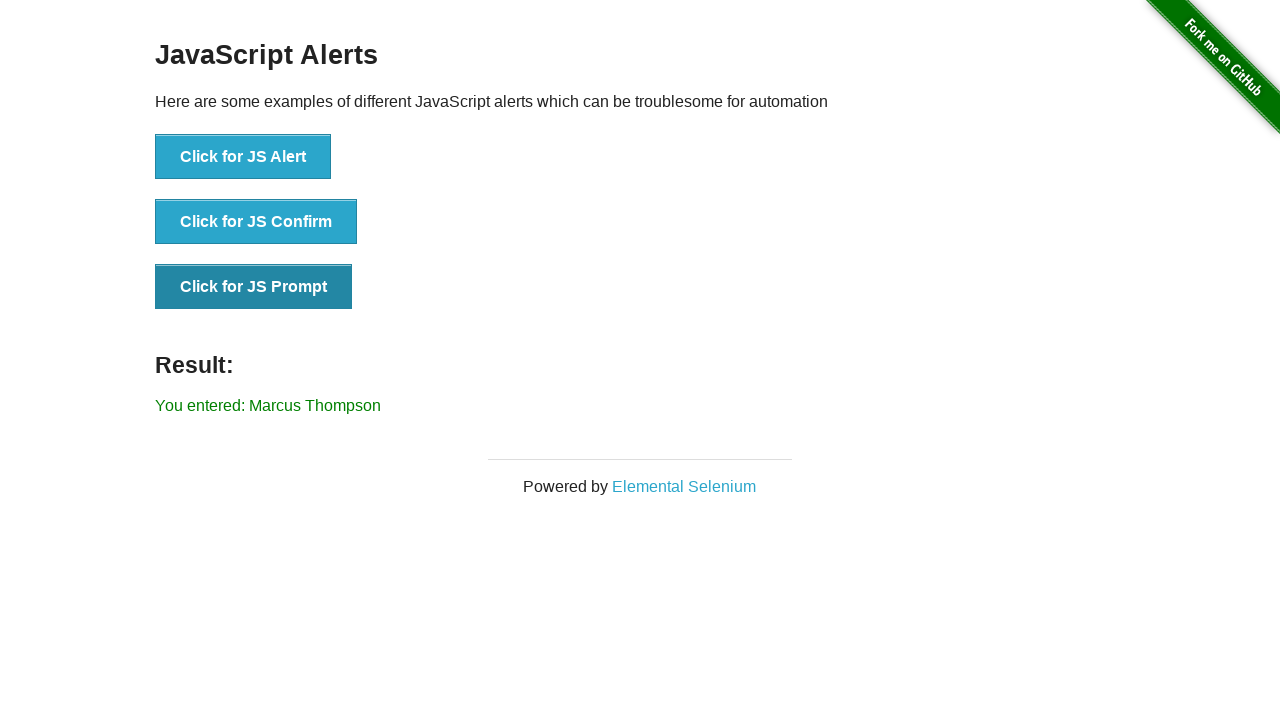

Retrieved result text from the result element
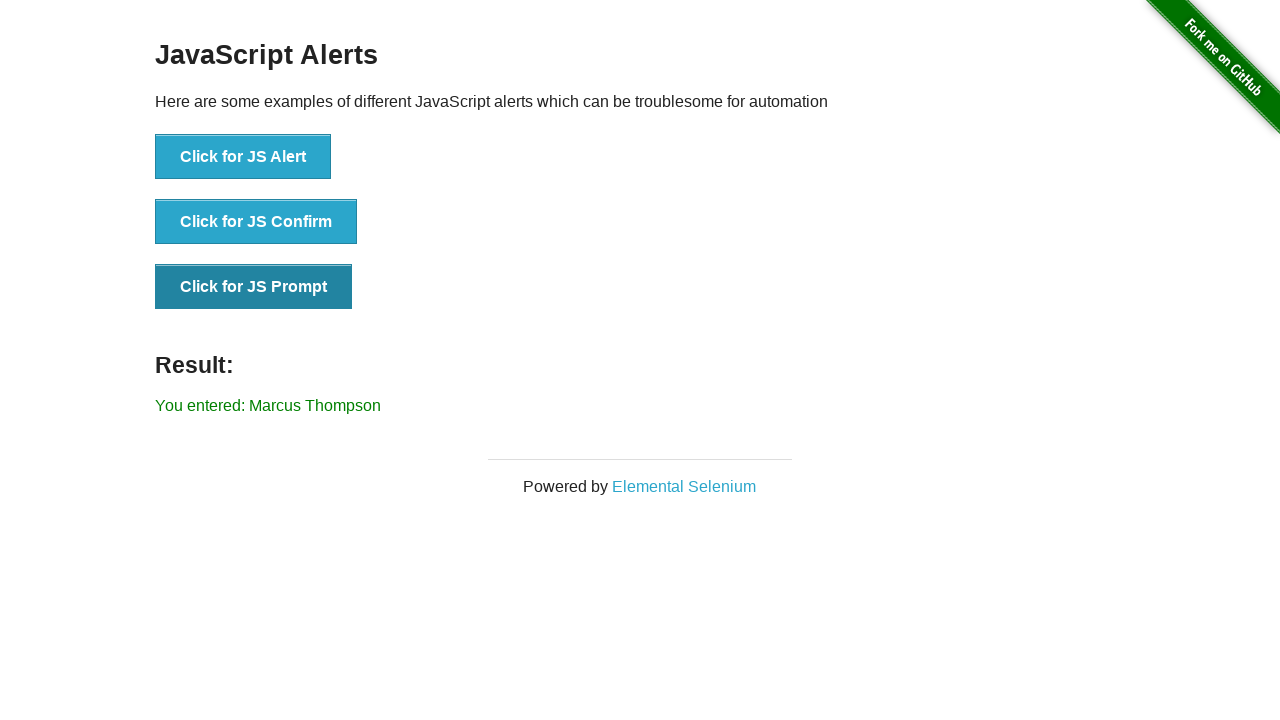

Verified that 'Marcus Thompson' appears in the result message
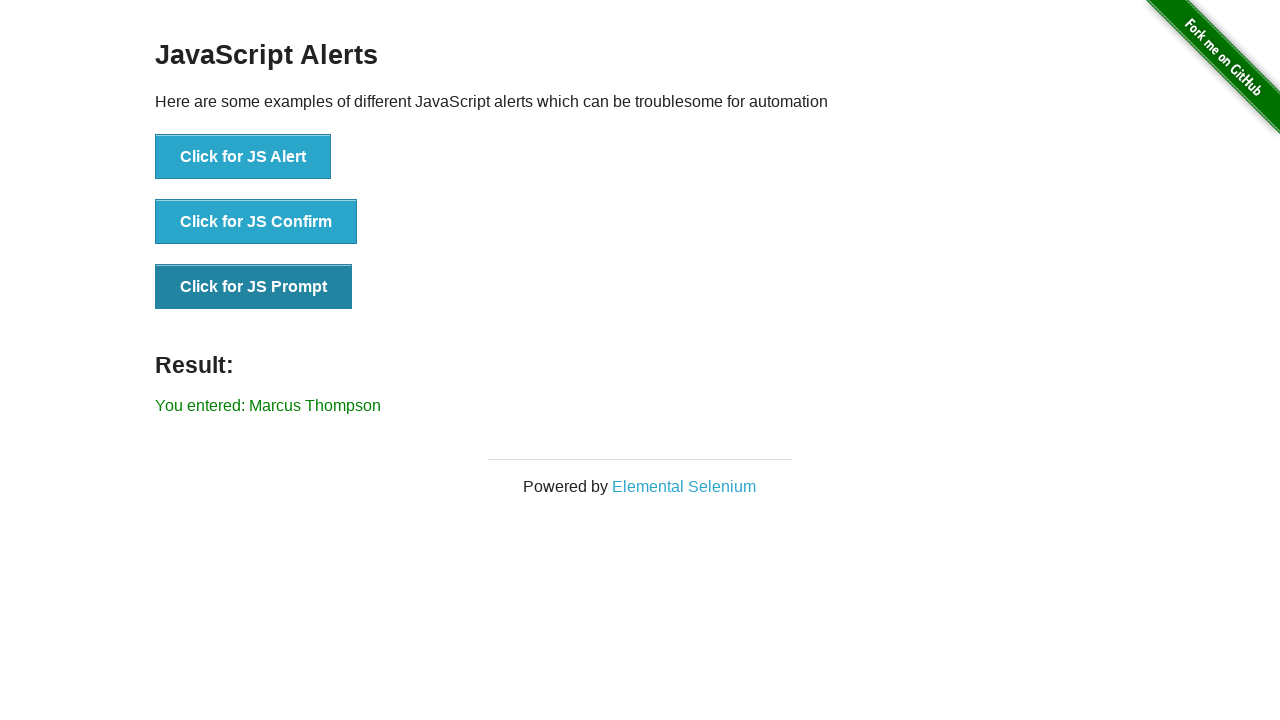

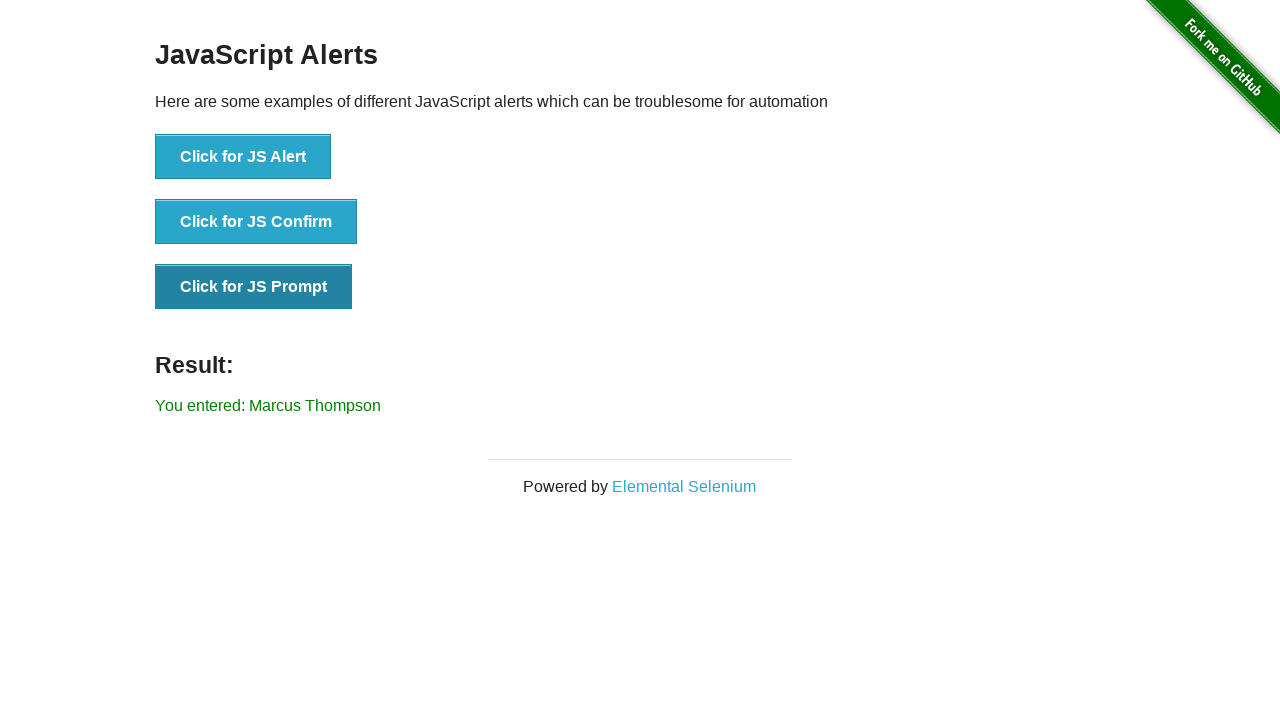